Navigates to the HKEX ETF page for symbol 9008 and verifies that AUM data is displayed

Starting URL: https://www.hkex.com.hk/Market-Data/Securities-Prices/Exchange-Traded-Products/Exchange-Traded-Products-Quote?sym=9008&sc_lang=en

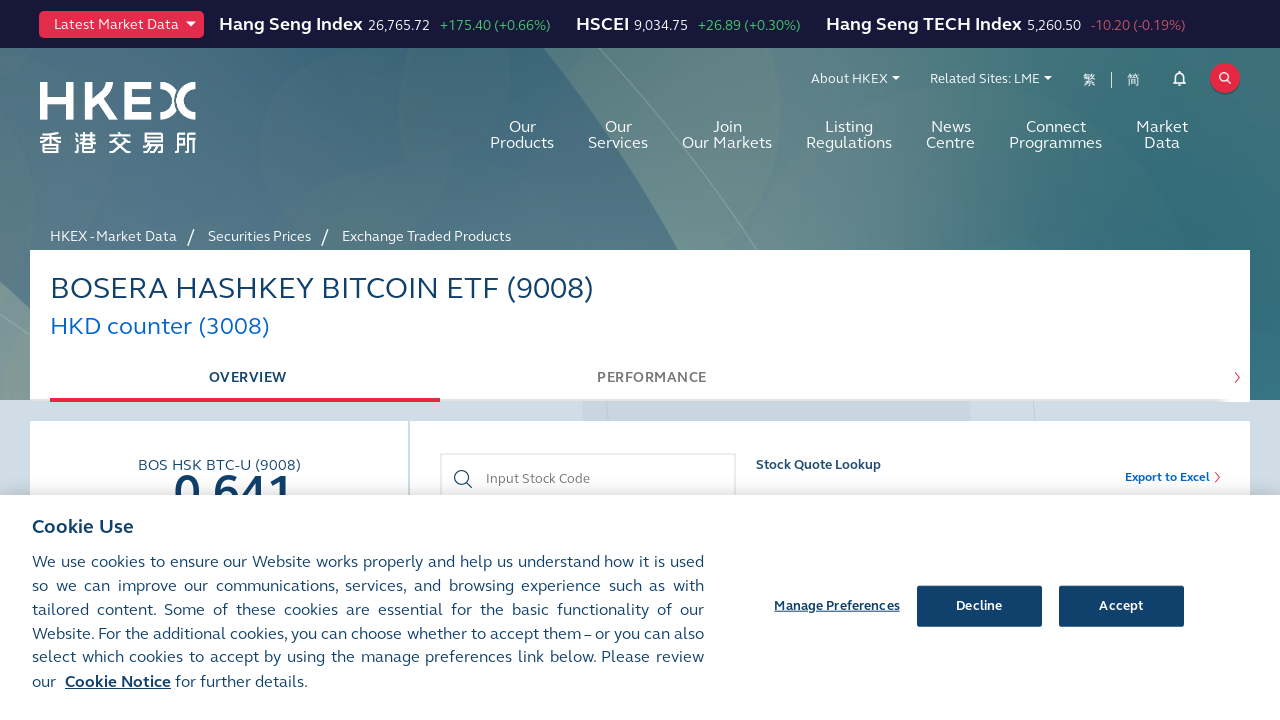

Waited for AUM data element to load on HKEX ETF page for symbol 9008
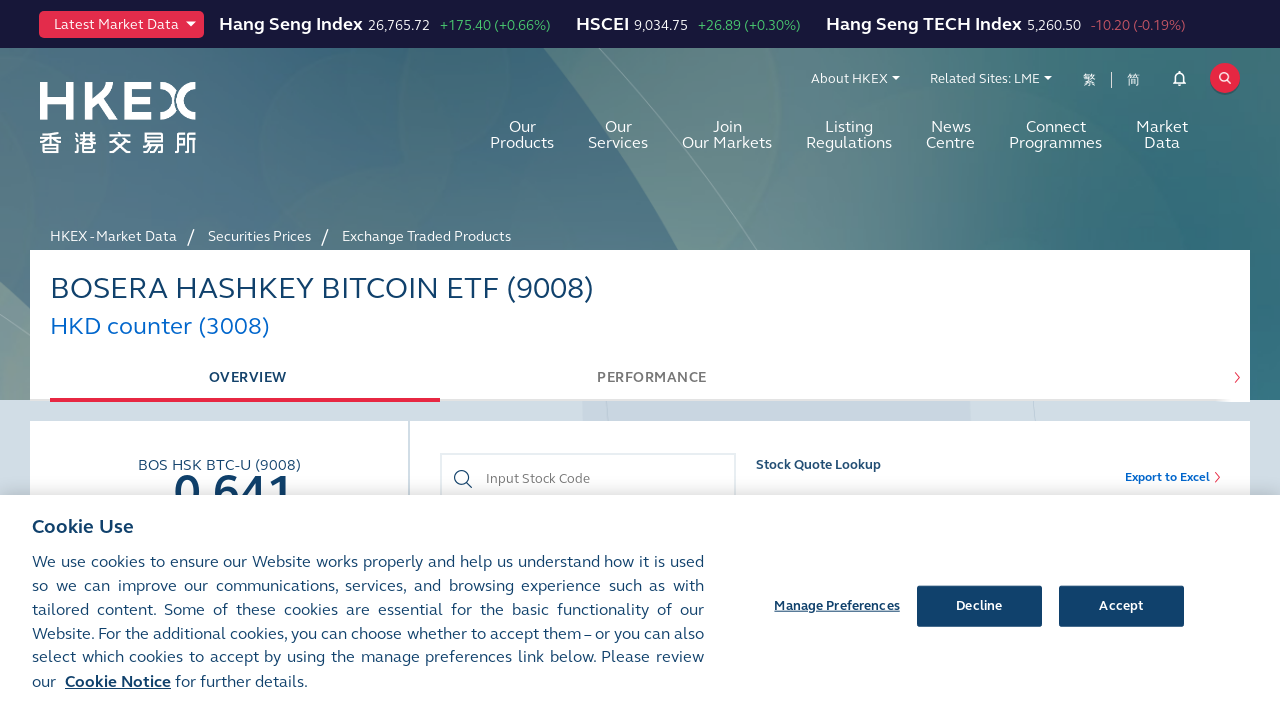

Verified AUM update time element is present on the page
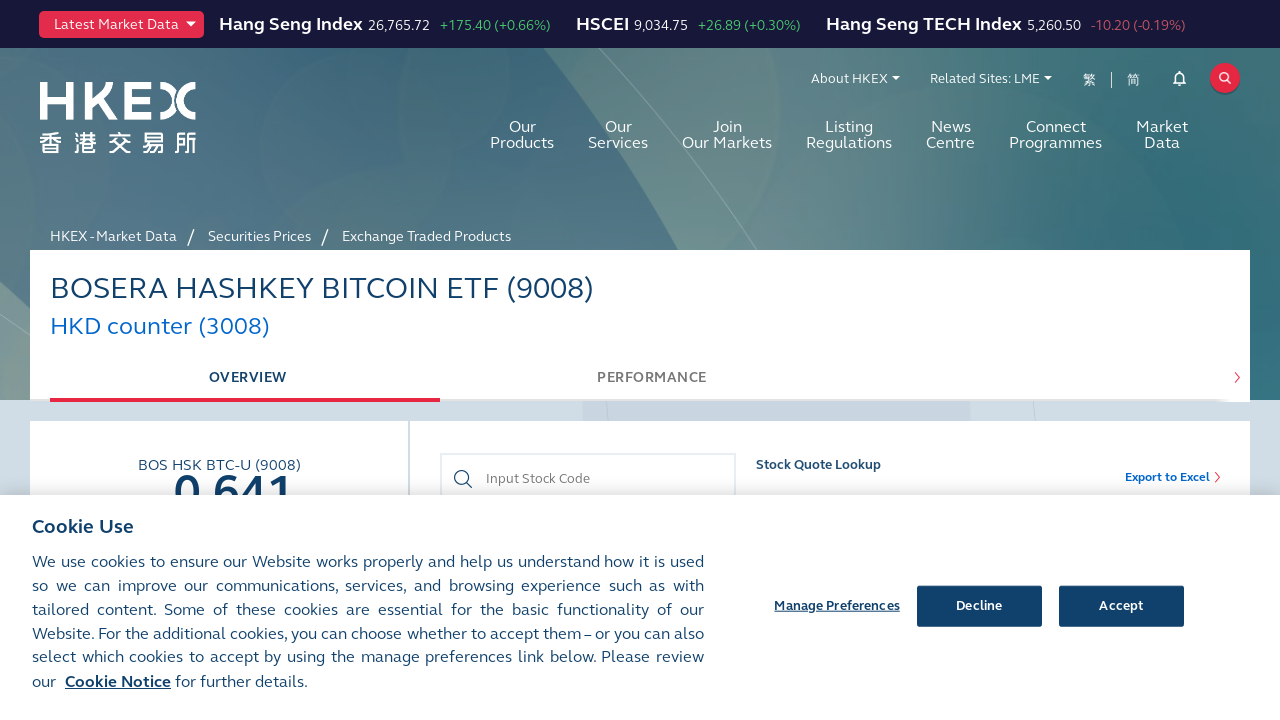

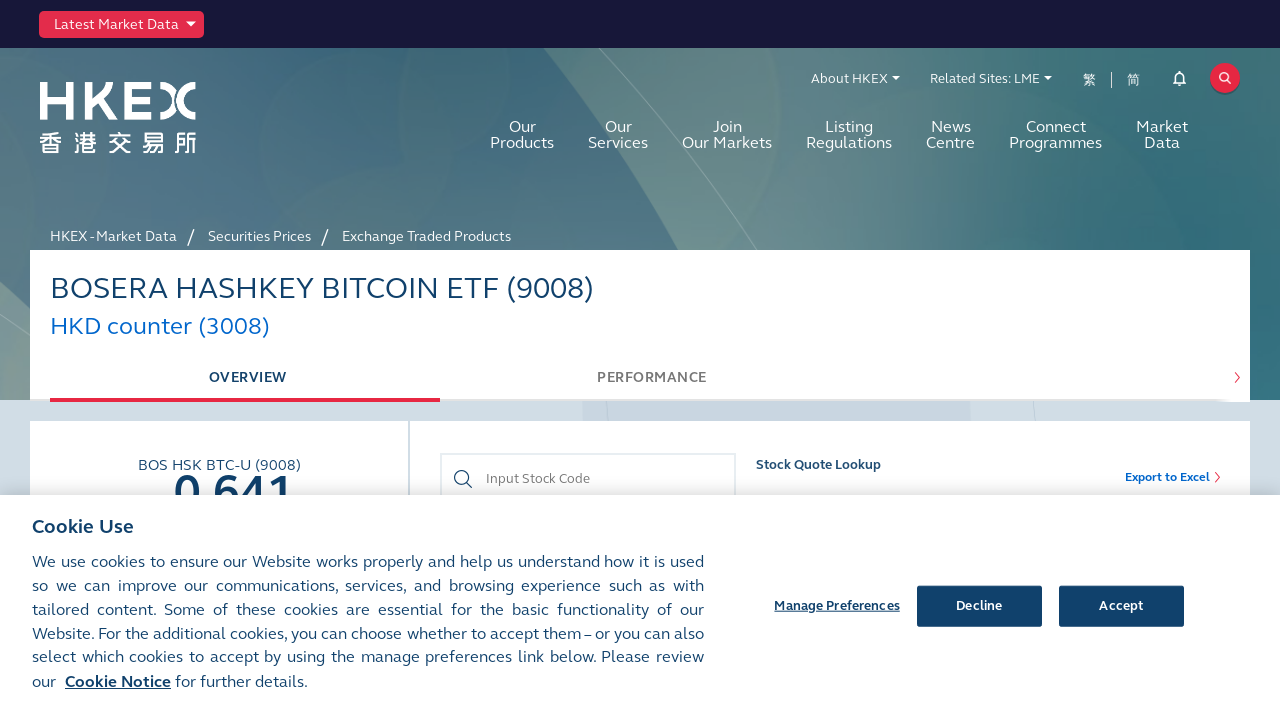